Tests filtering to display only active (incomplete) todo items.

Starting URL: https://demo.playwright.dev/todomvc

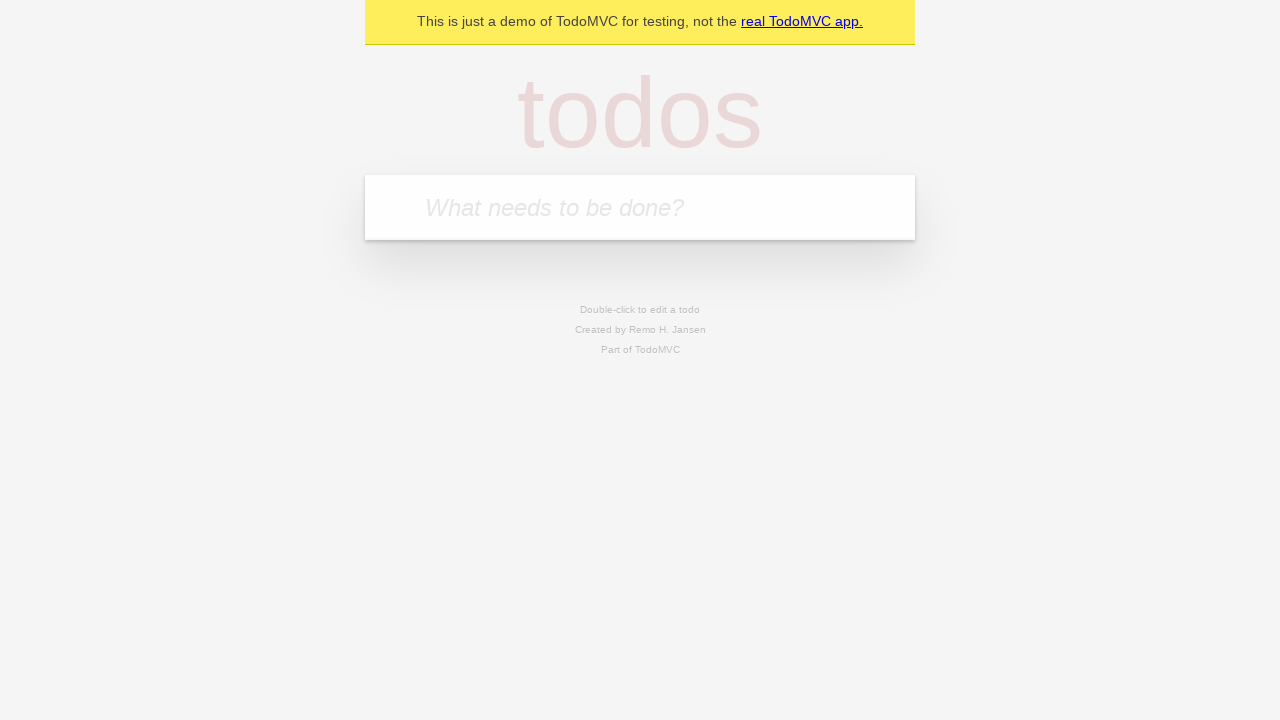

Filled todo input with 'buy some cheese' on internal:attr=[placeholder="What needs to be done?"i]
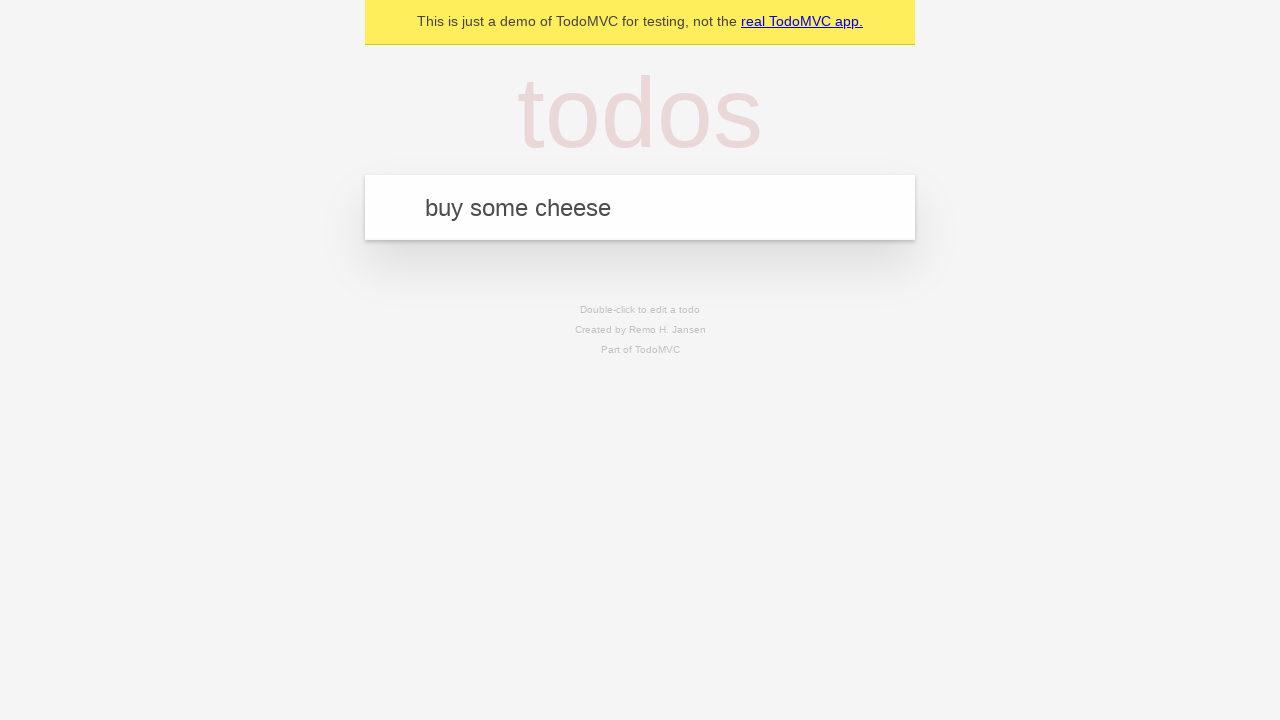

Pressed Enter to add first todo on internal:attr=[placeholder="What needs to be done?"i]
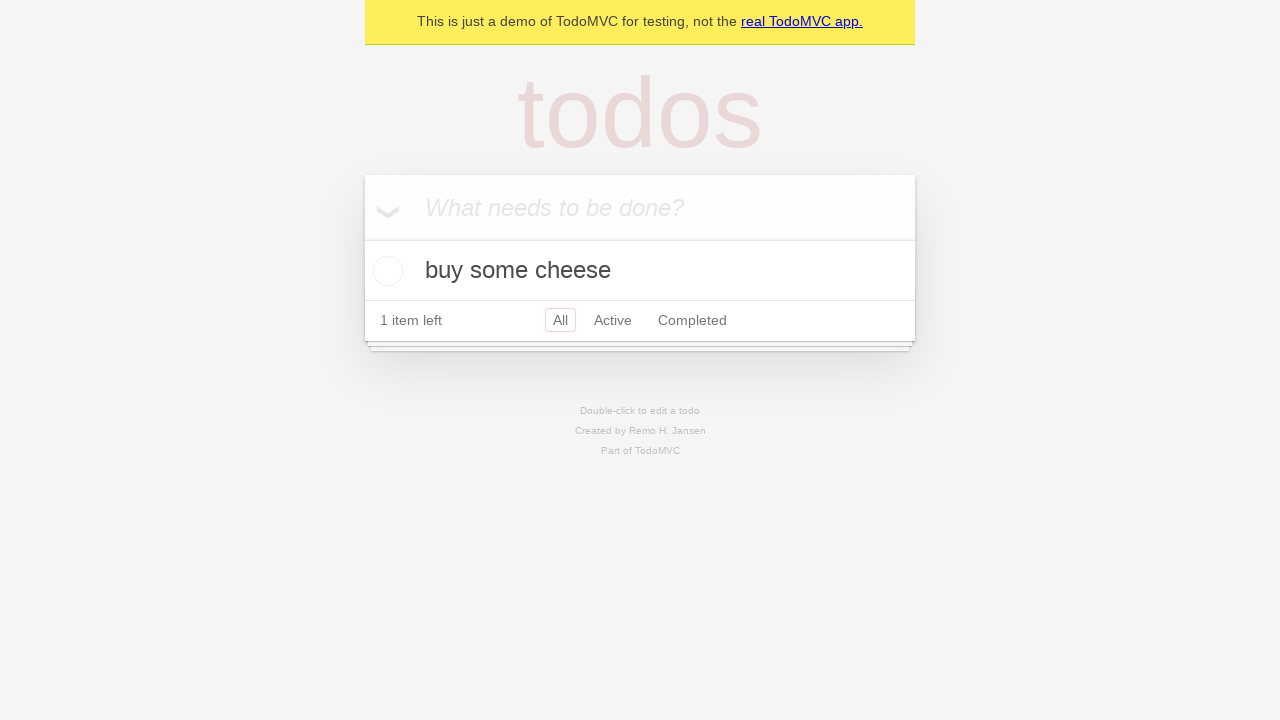

Filled todo input with 'feed the cat' on internal:attr=[placeholder="What needs to be done?"i]
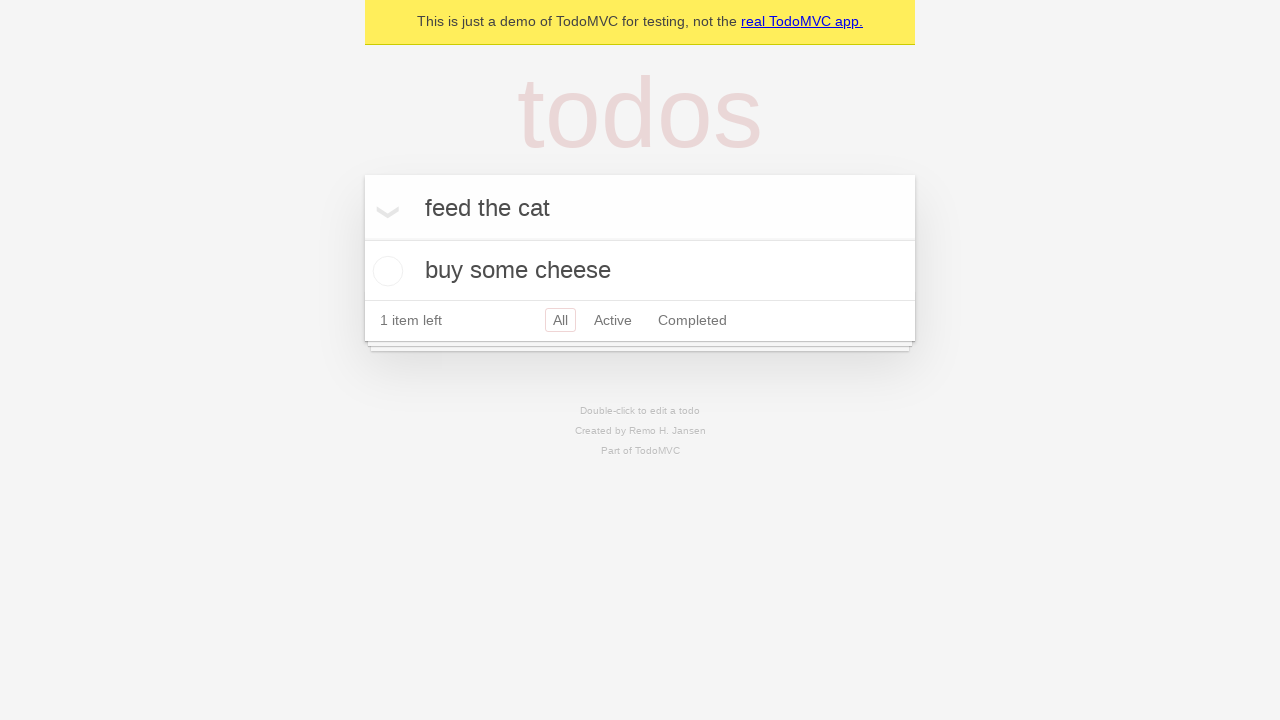

Pressed Enter to add second todo on internal:attr=[placeholder="What needs to be done?"i]
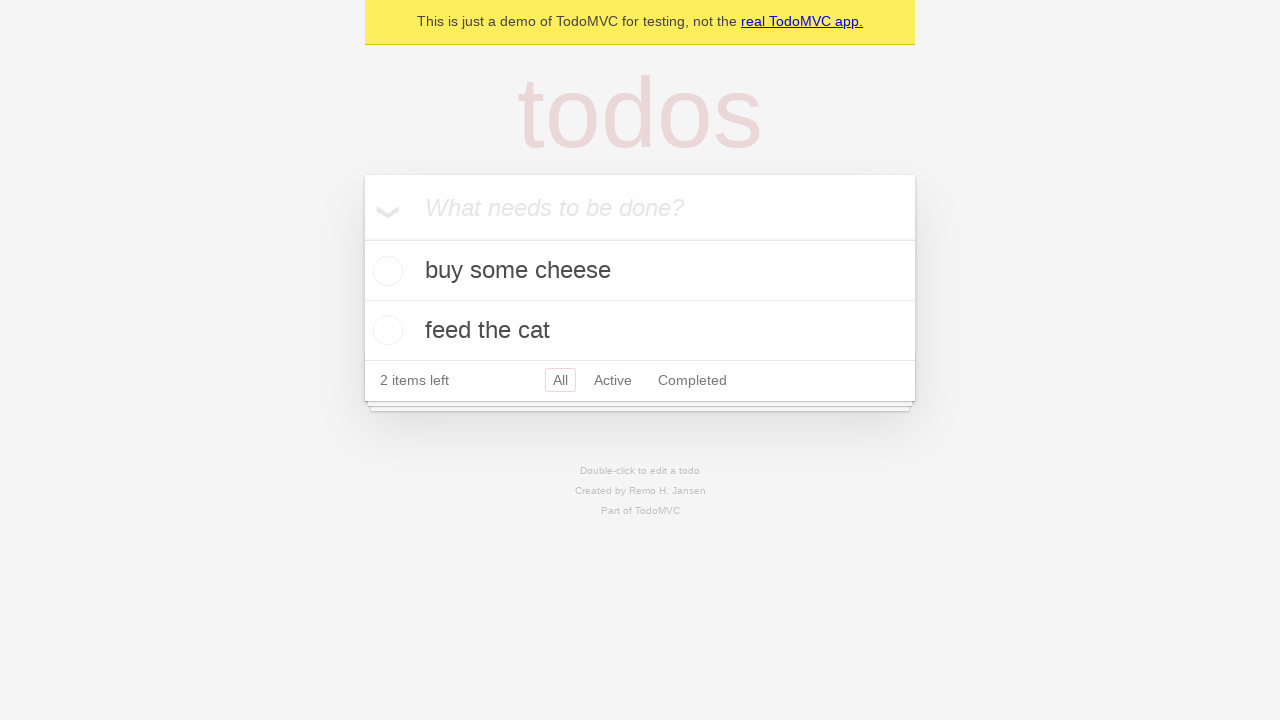

Filled todo input with 'book a doctors appointment' on internal:attr=[placeholder="What needs to be done?"i]
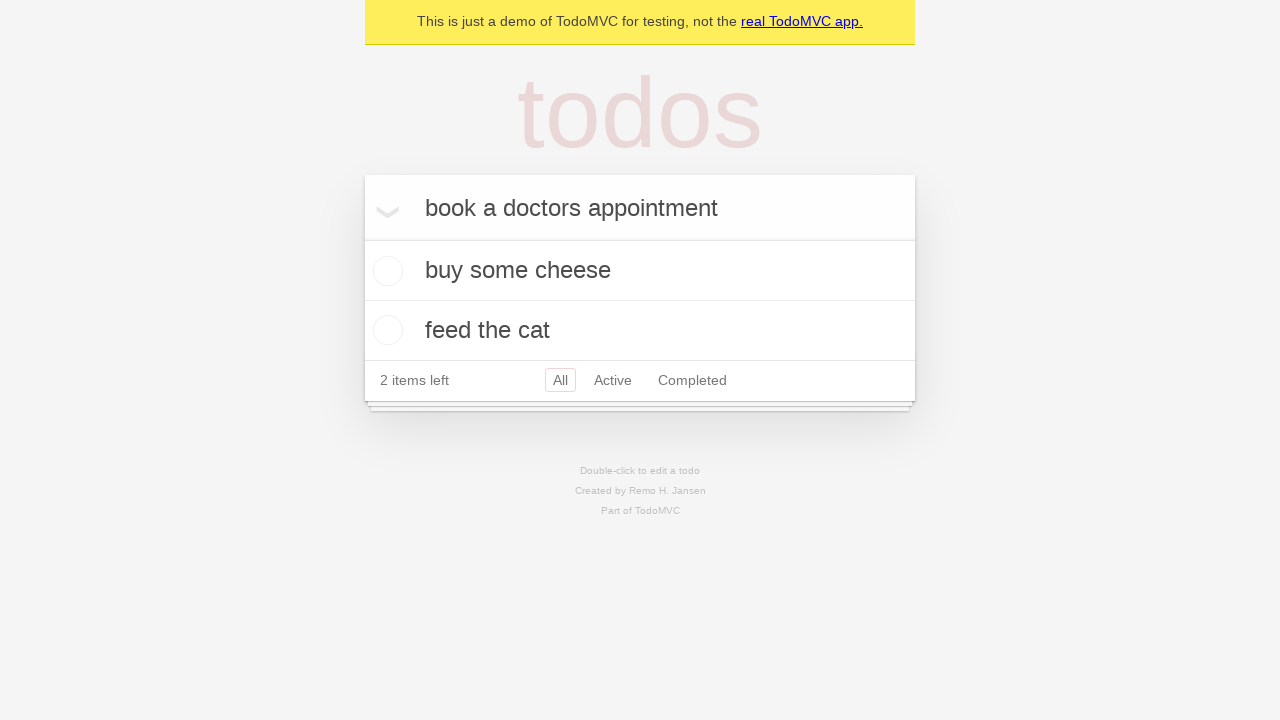

Pressed Enter to add third todo on internal:attr=[placeholder="What needs to be done?"i]
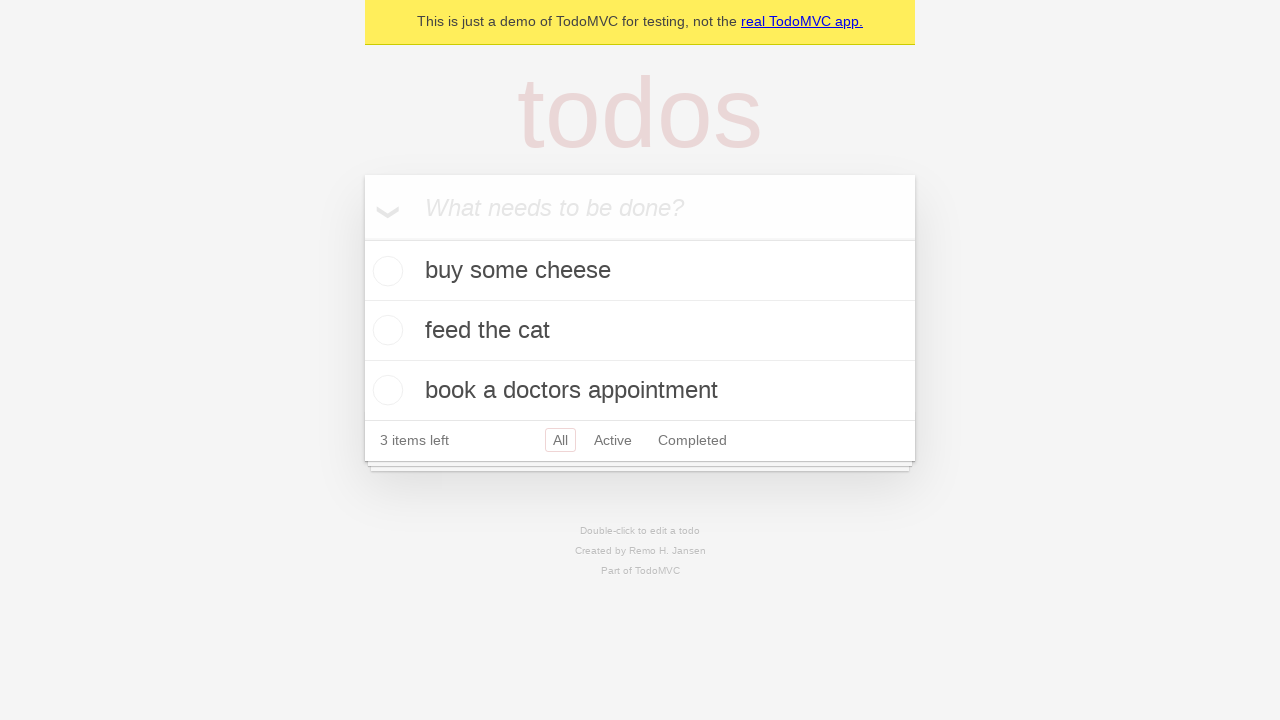

Checked the second todo item to mark it as complete at (385, 330) on internal:testid=[data-testid="todo-item"s] >> nth=1 >> internal:role=checkbox
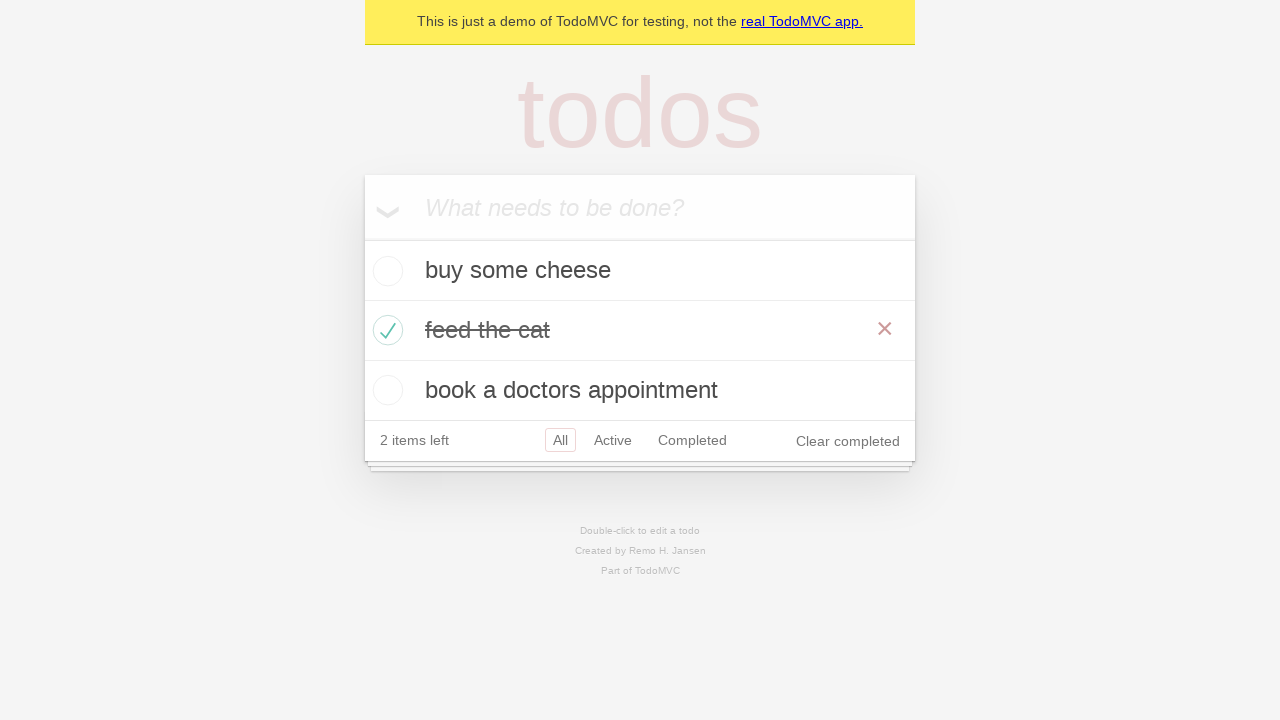

Clicked Active filter to display only incomplete items at (613, 440) on internal:role=link[name="Active"i]
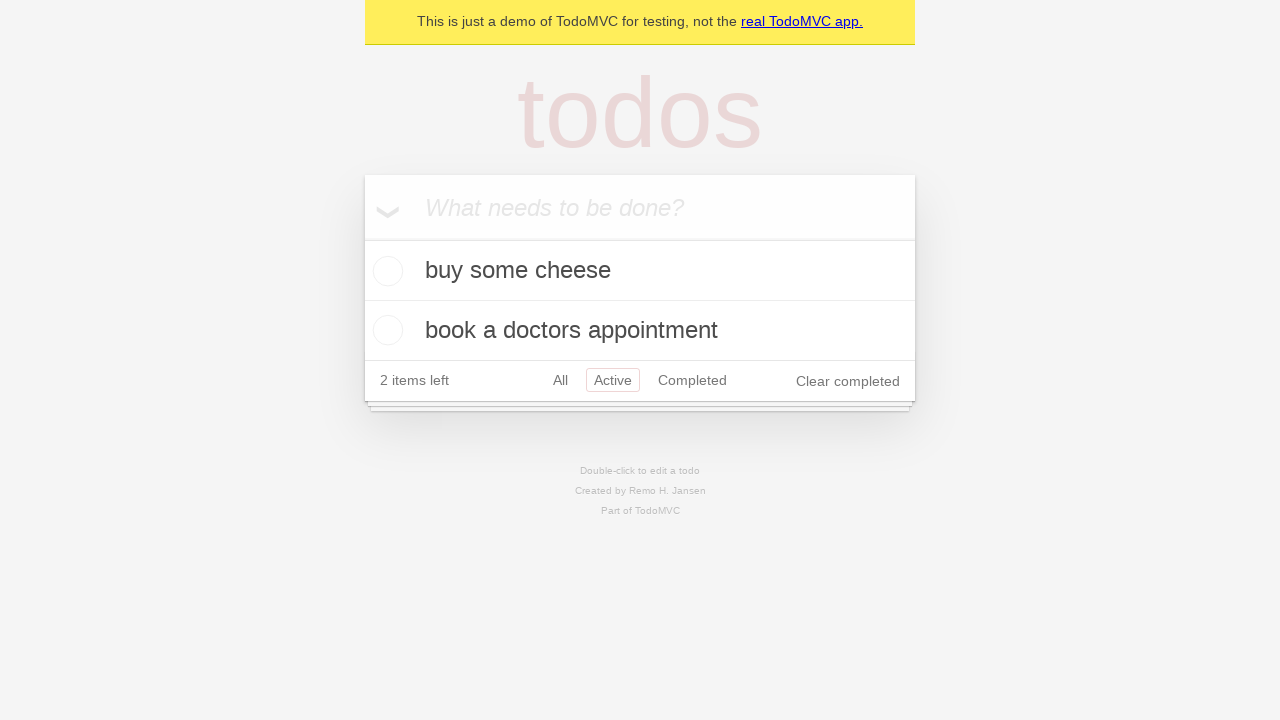

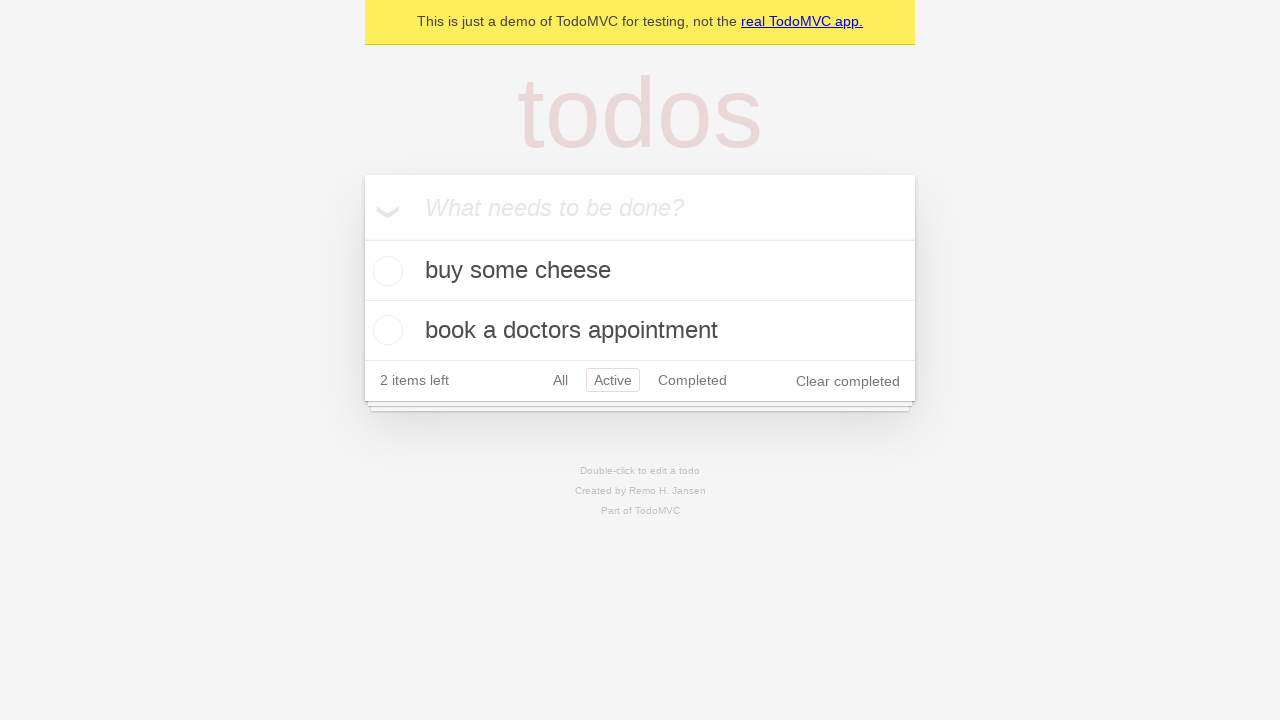